Tests various checkbox interactions including selecting all checkboxes, selecting last 3 checkboxes, and unselecting all selected checkboxes

Starting URL: https://testautomationpractice.blogspot.com/

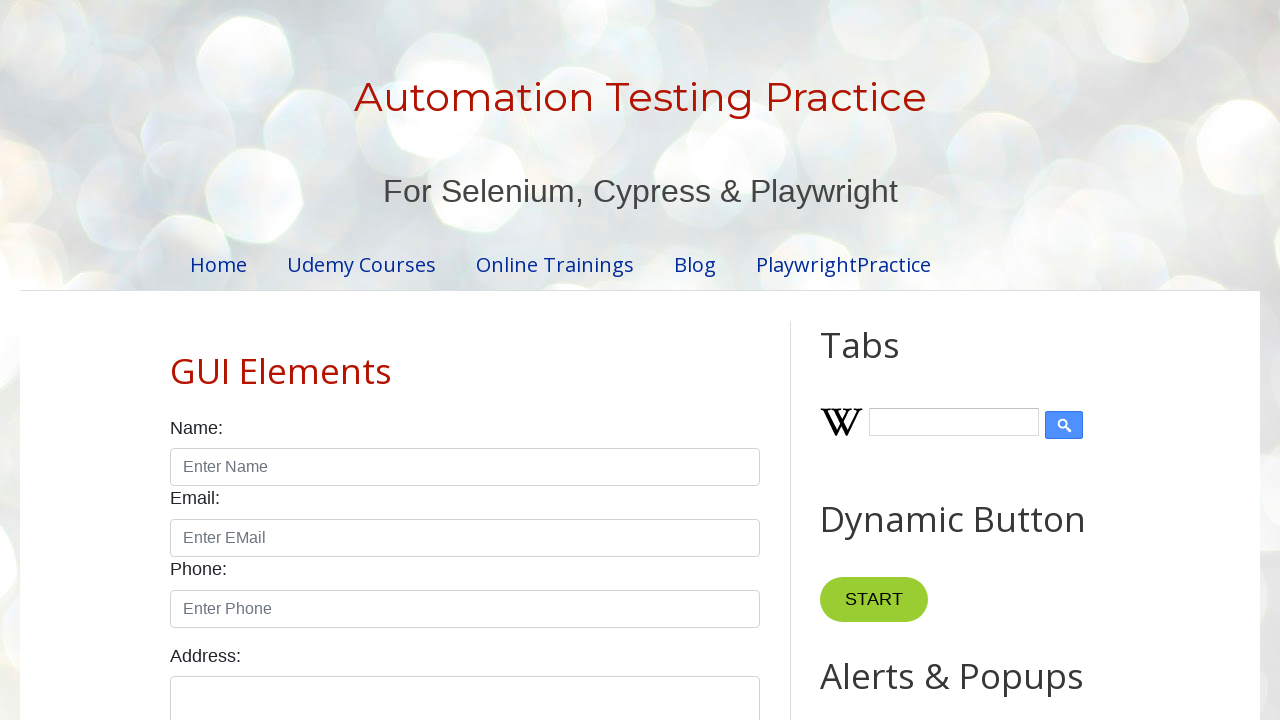

Navigated to test automation practice page
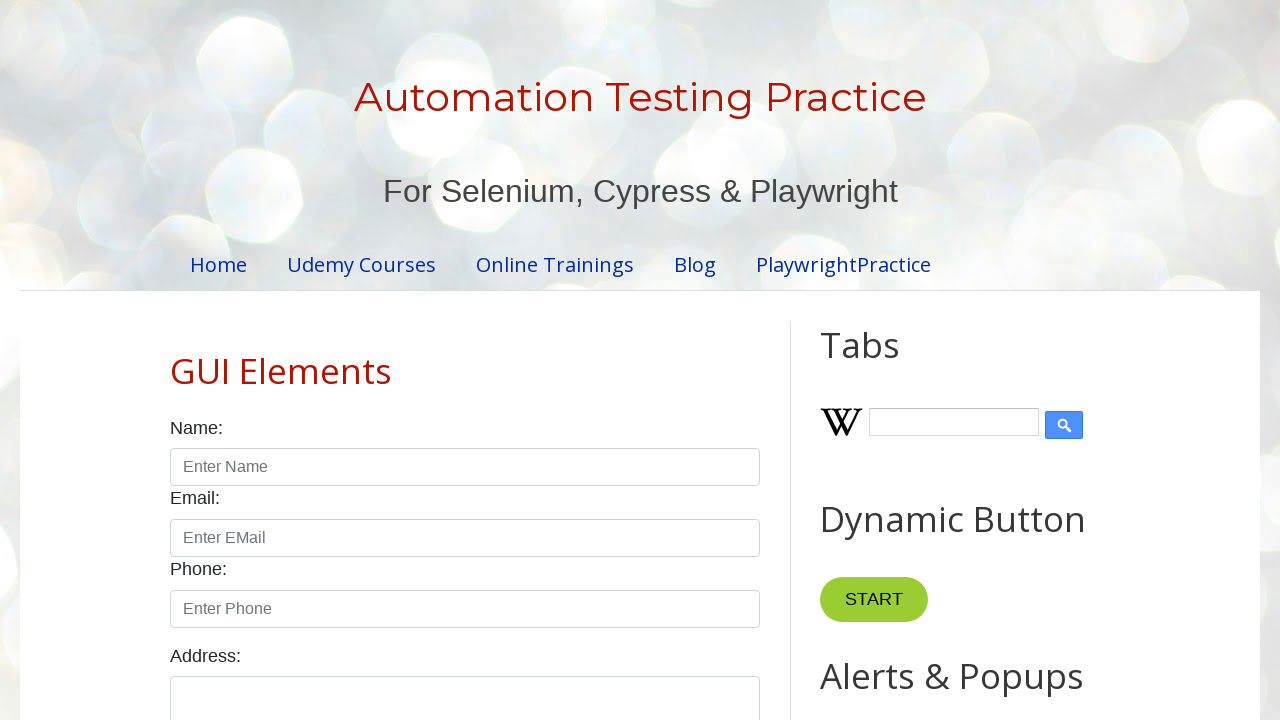

Located all checkboxes on the page
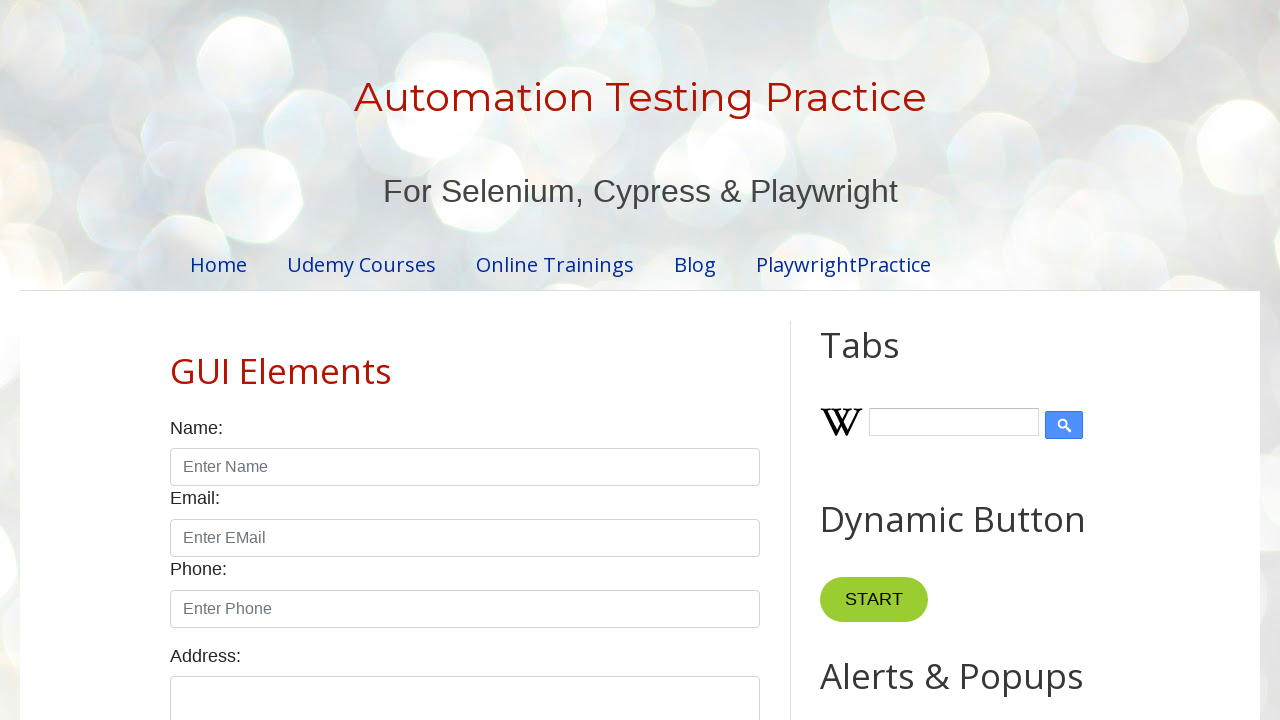

Clicked a checkbox to select it at (176, 360) on input.form-check-input[type='checkbox'] >> nth=0
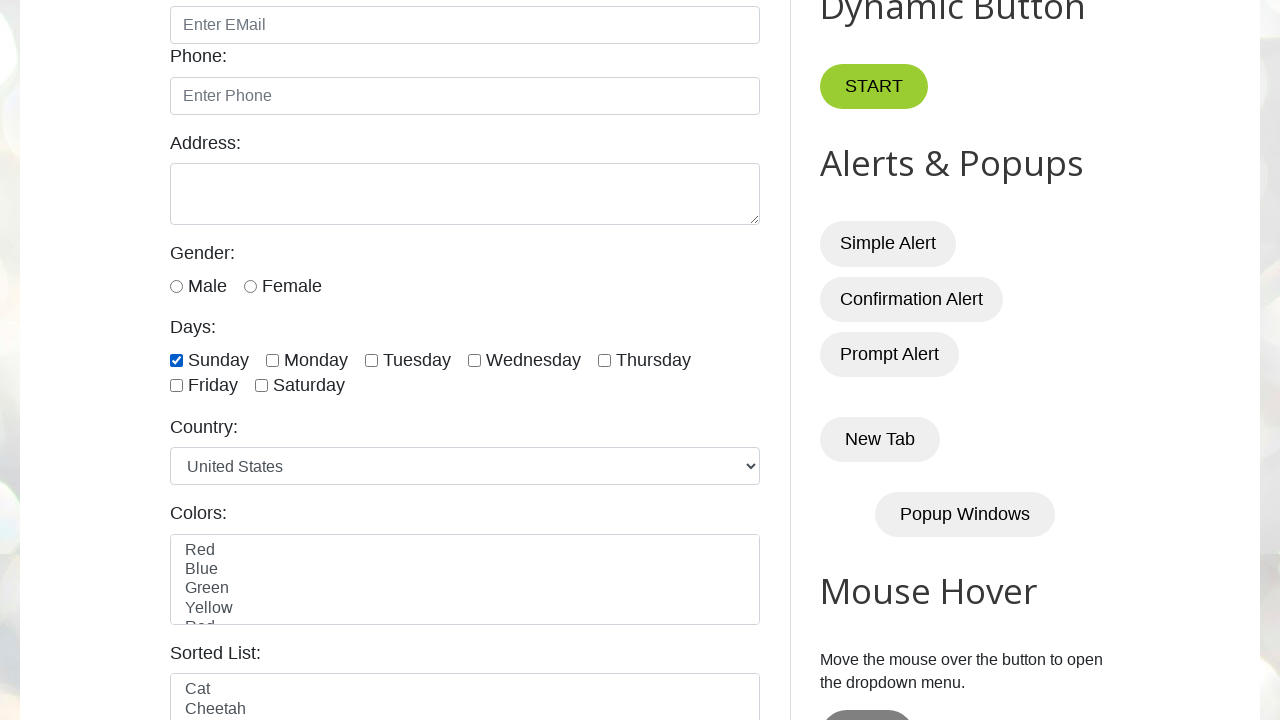

Clicked a checkbox to select it at (272, 360) on input.form-check-input[type='checkbox'] >> nth=1
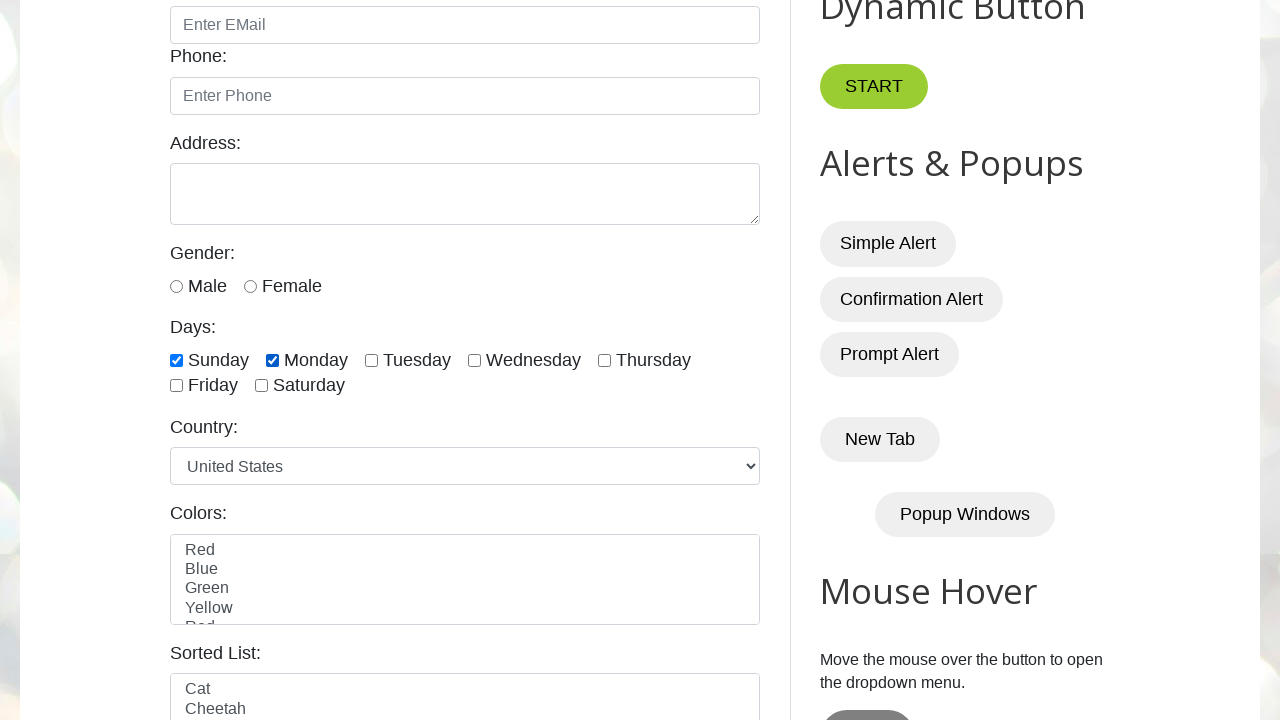

Clicked a checkbox to select it at (372, 360) on input.form-check-input[type='checkbox'] >> nth=2
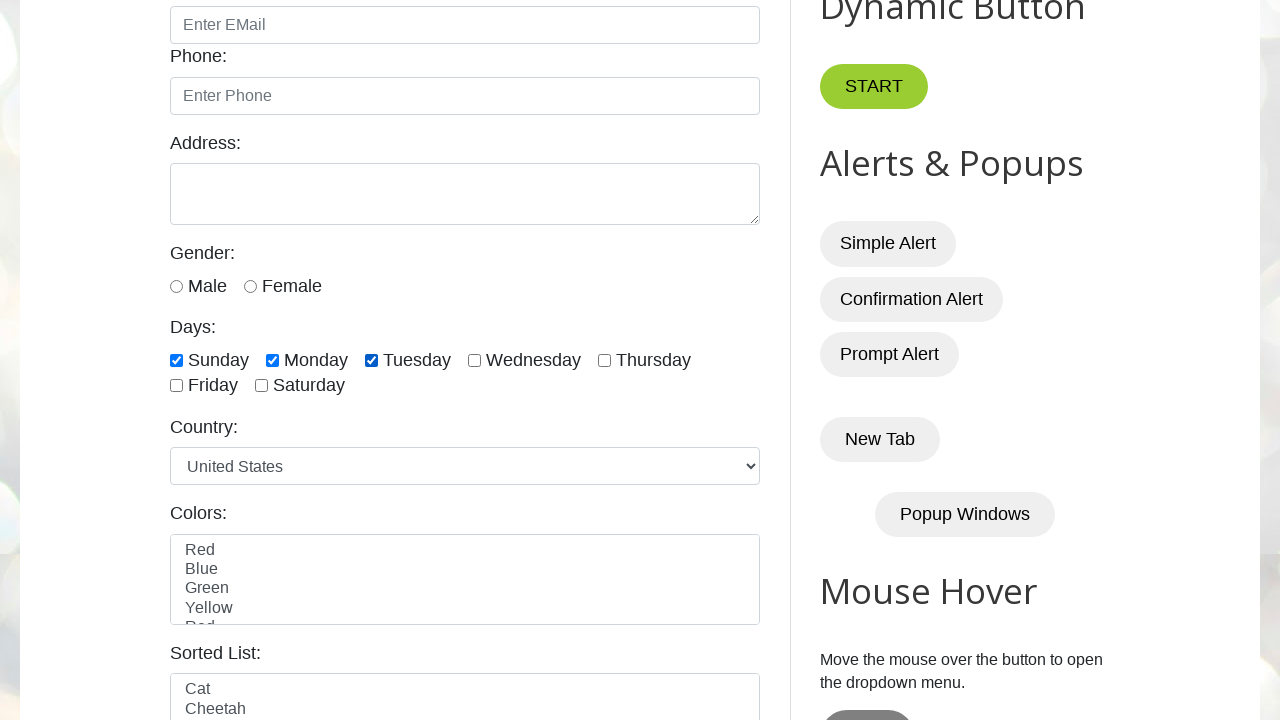

Clicked a checkbox to select it at (474, 360) on input.form-check-input[type='checkbox'] >> nth=3
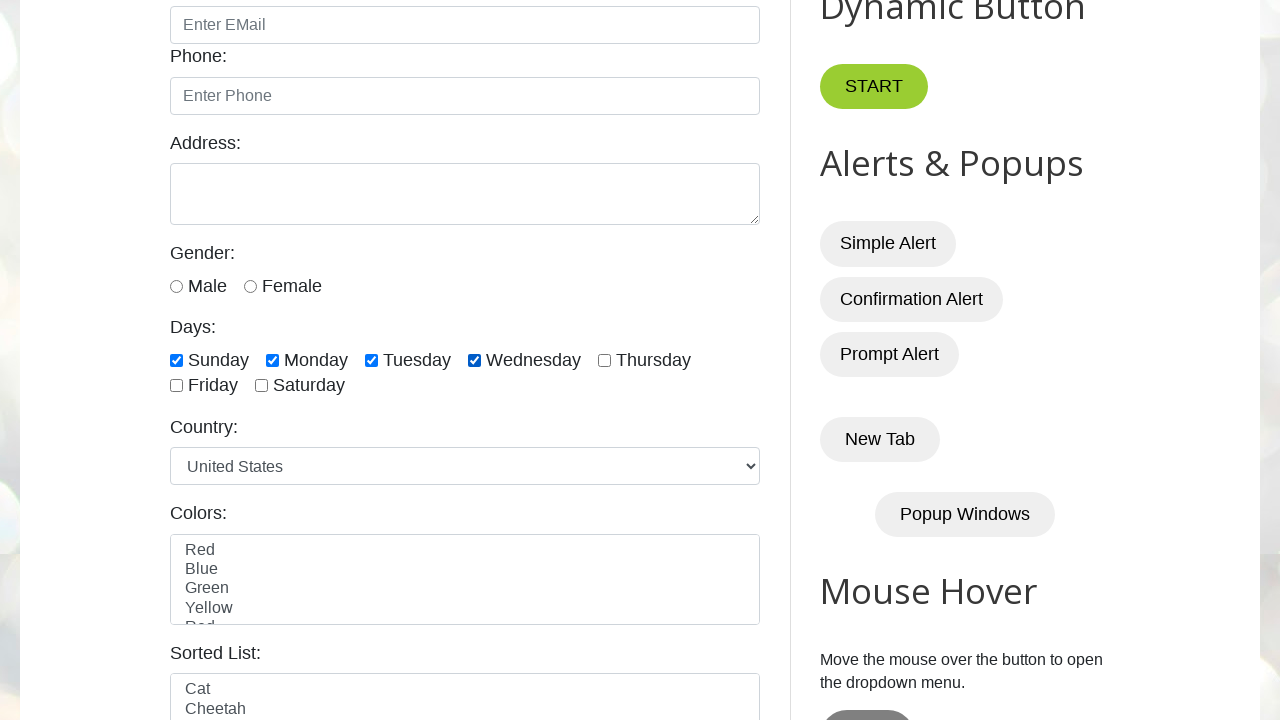

Clicked a checkbox to select it at (604, 360) on input.form-check-input[type='checkbox'] >> nth=4
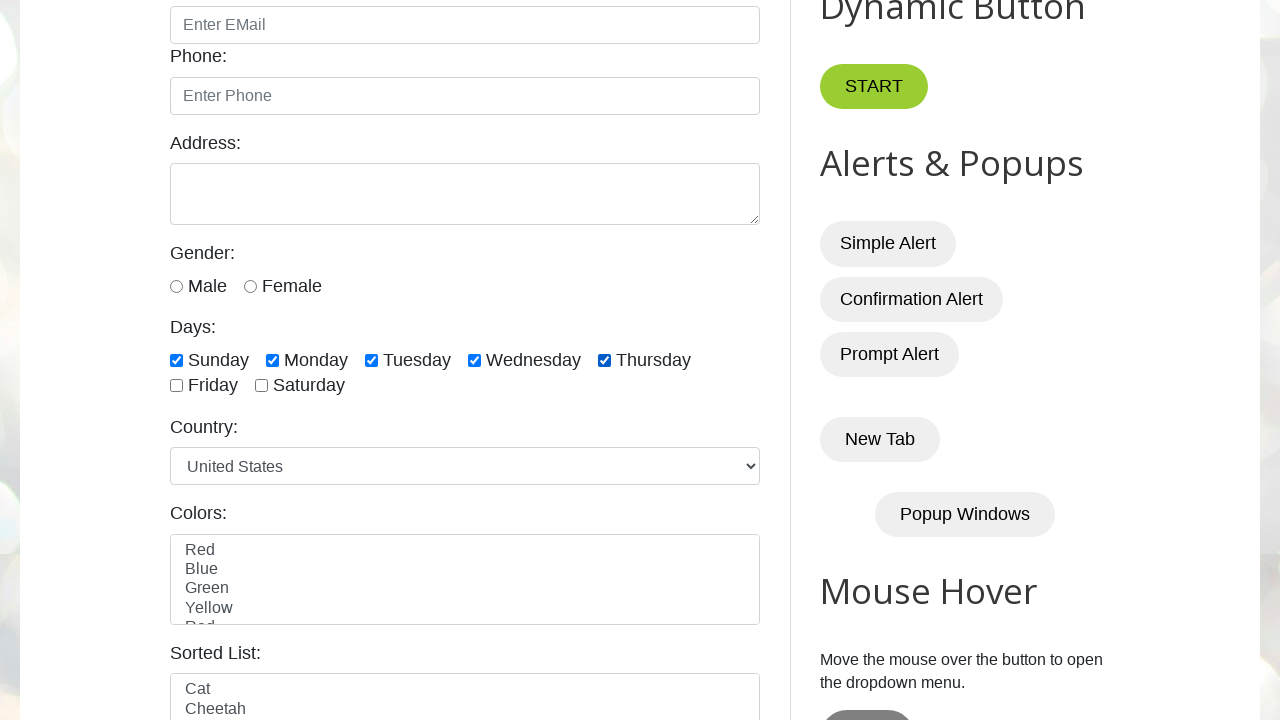

Clicked a checkbox to select it at (176, 386) on input.form-check-input[type='checkbox'] >> nth=5
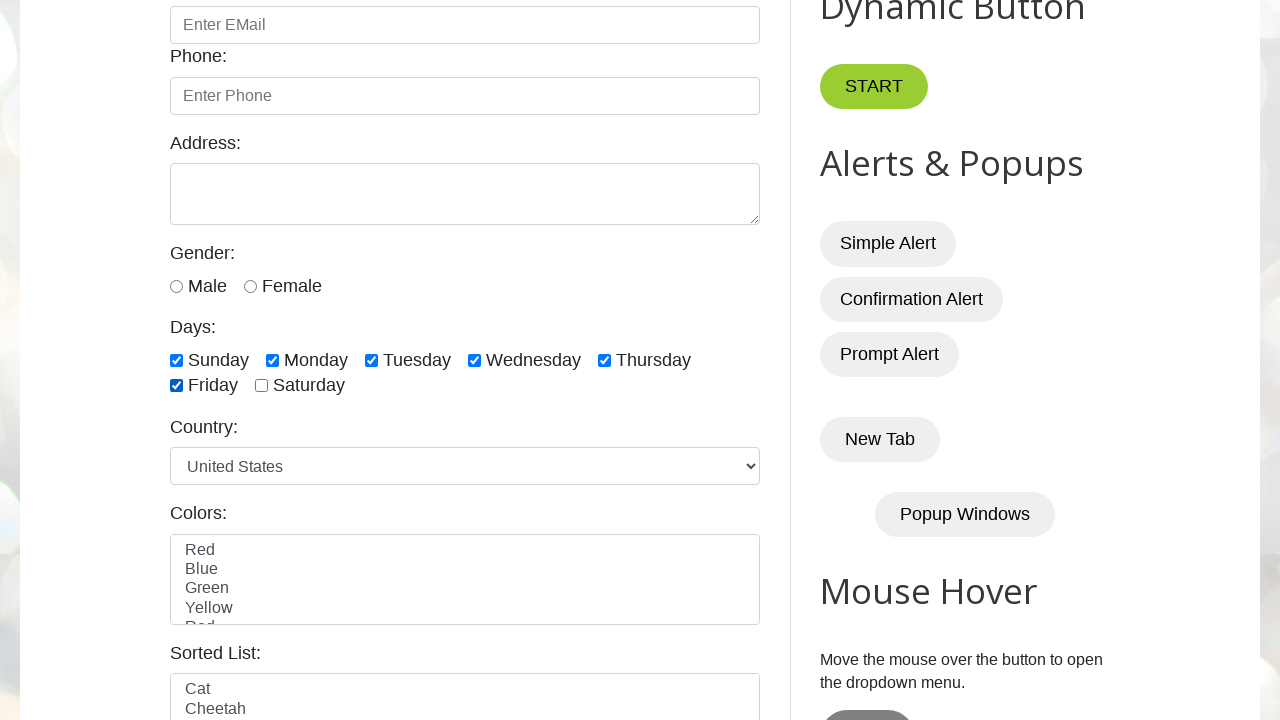

Clicked a checkbox to select it at (262, 386) on input.form-check-input[type='checkbox'] >> nth=6
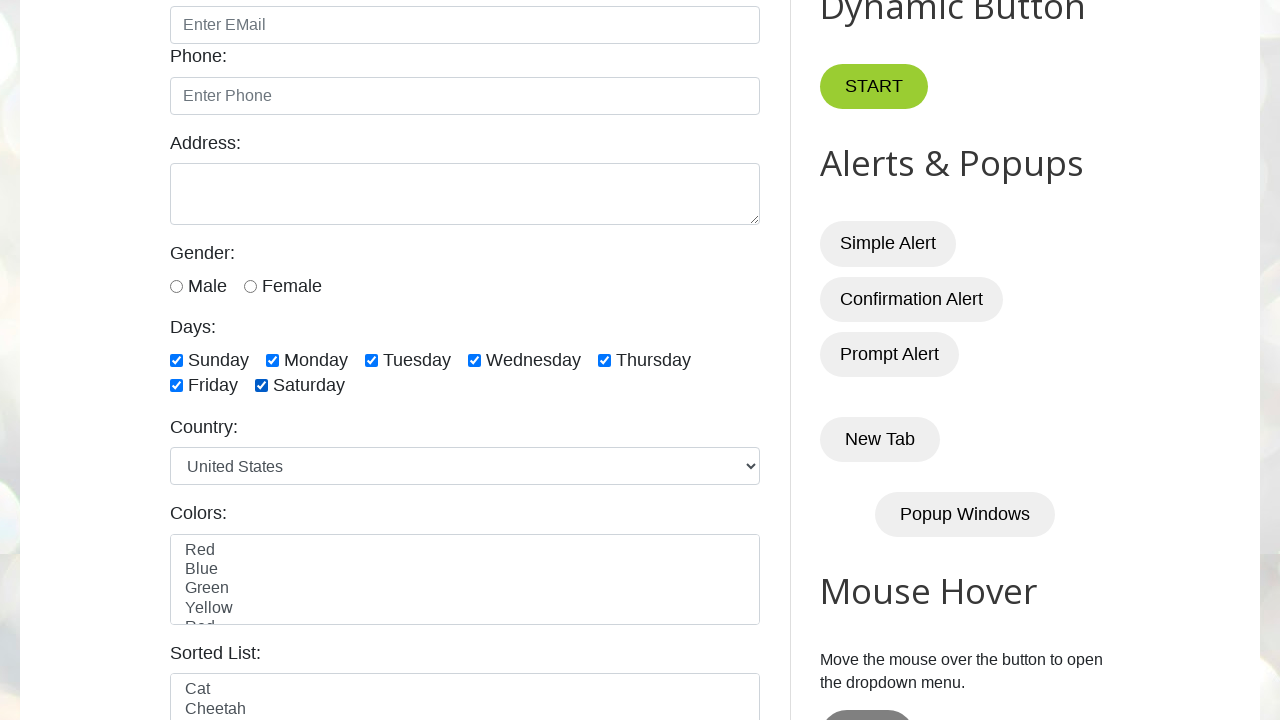

Clicked one of the last 3 checkboxes at (604, 360) on input.form-check-input[type='checkbox'] >> nth=4
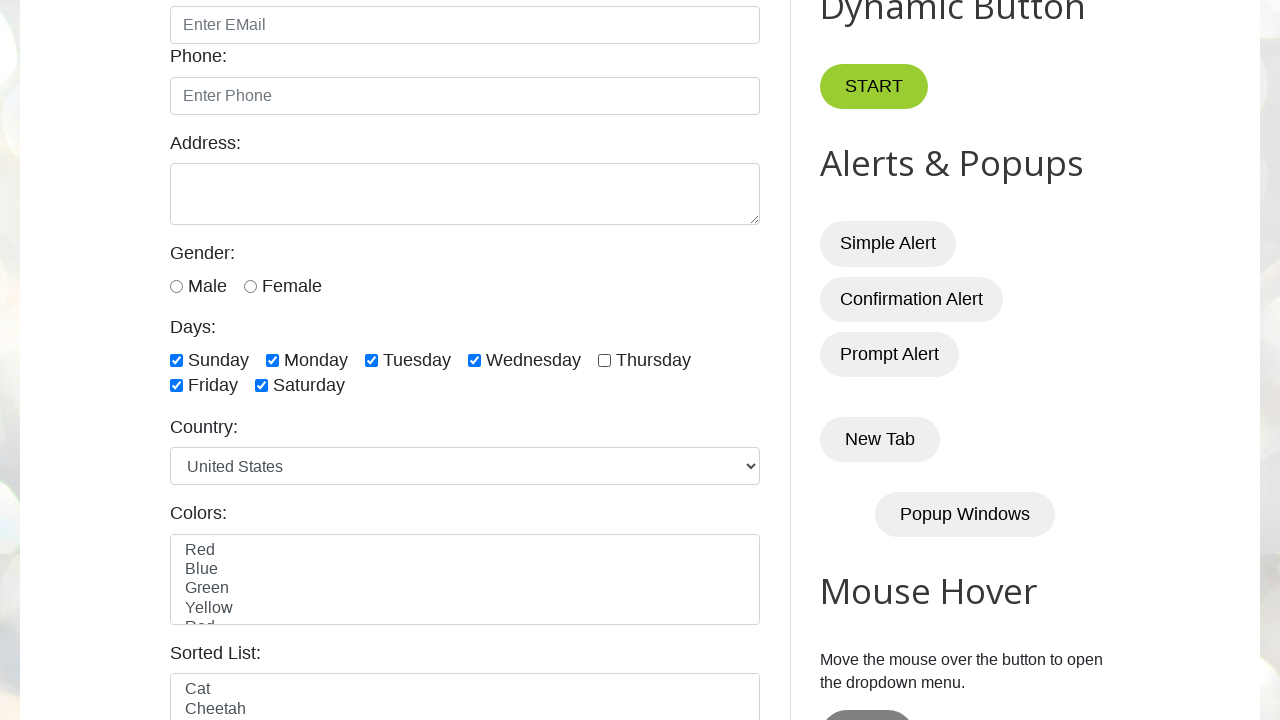

Clicked one of the last 3 checkboxes at (176, 386) on input.form-check-input[type='checkbox'] >> nth=5
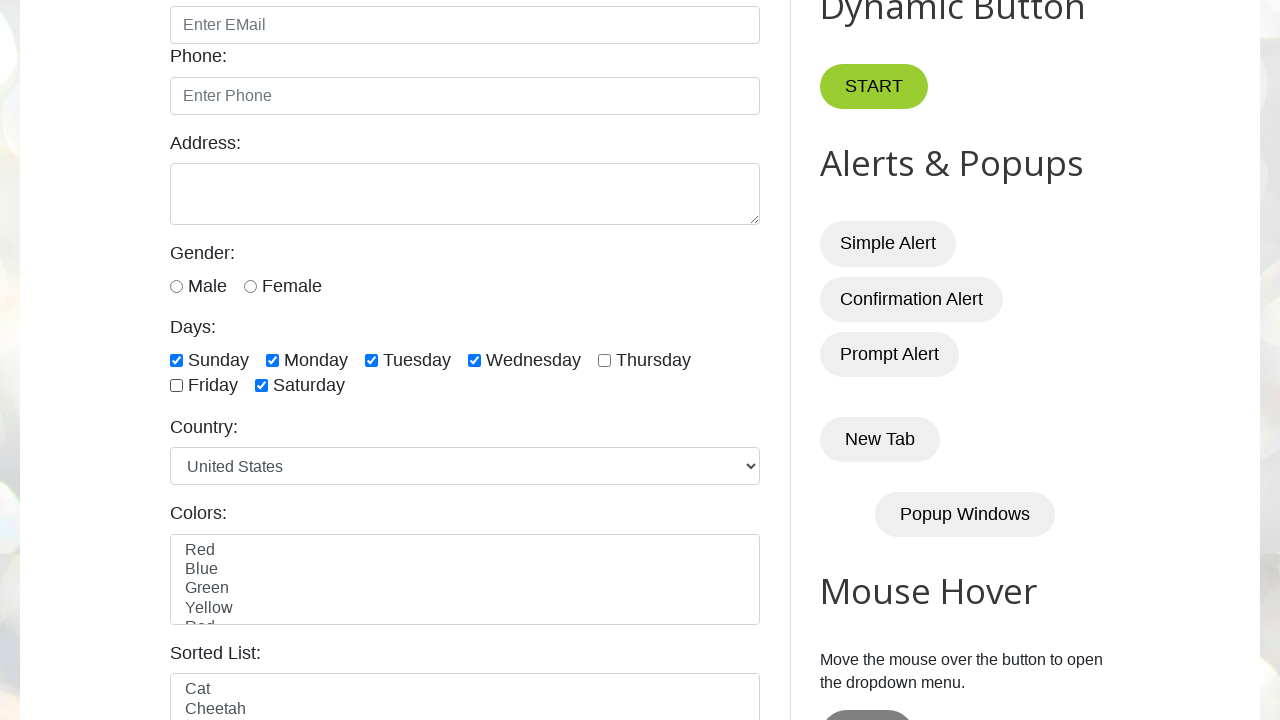

Clicked one of the last 3 checkboxes at (262, 386) on input.form-check-input[type='checkbox'] >> nth=6
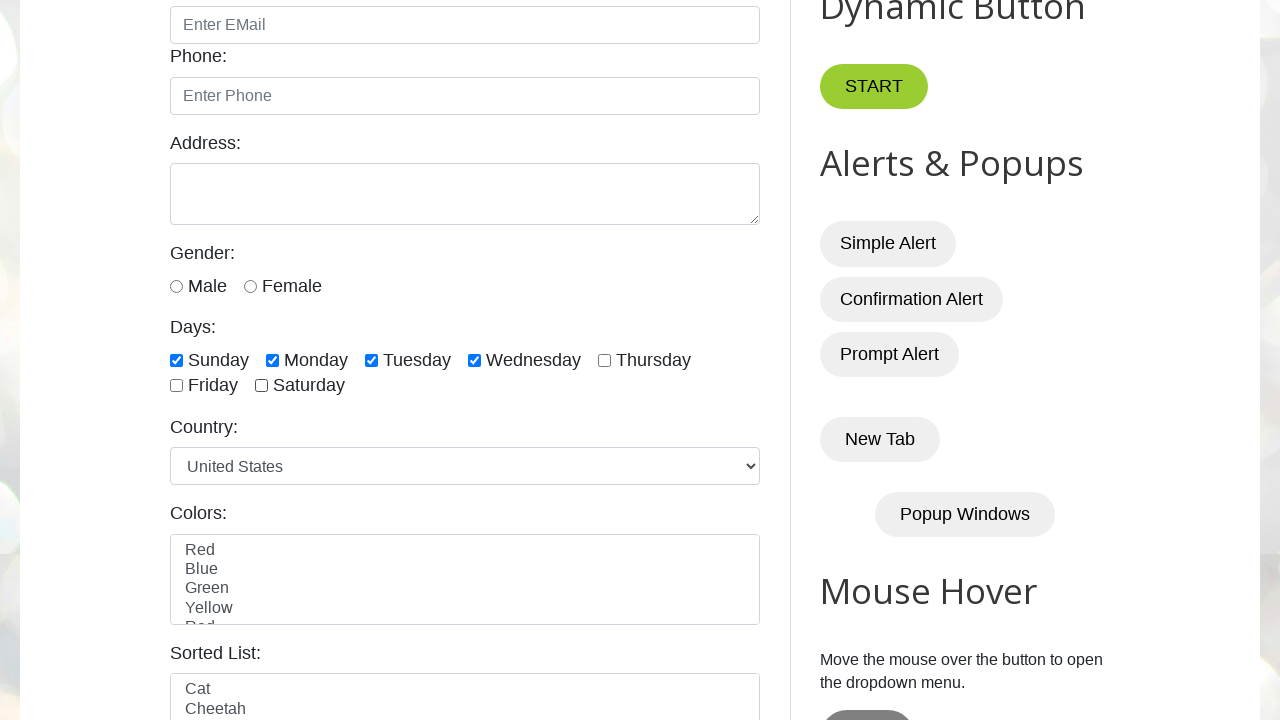

Unchecked a selected checkbox at (176, 360) on input.form-check-input[type='checkbox'] >> nth=0
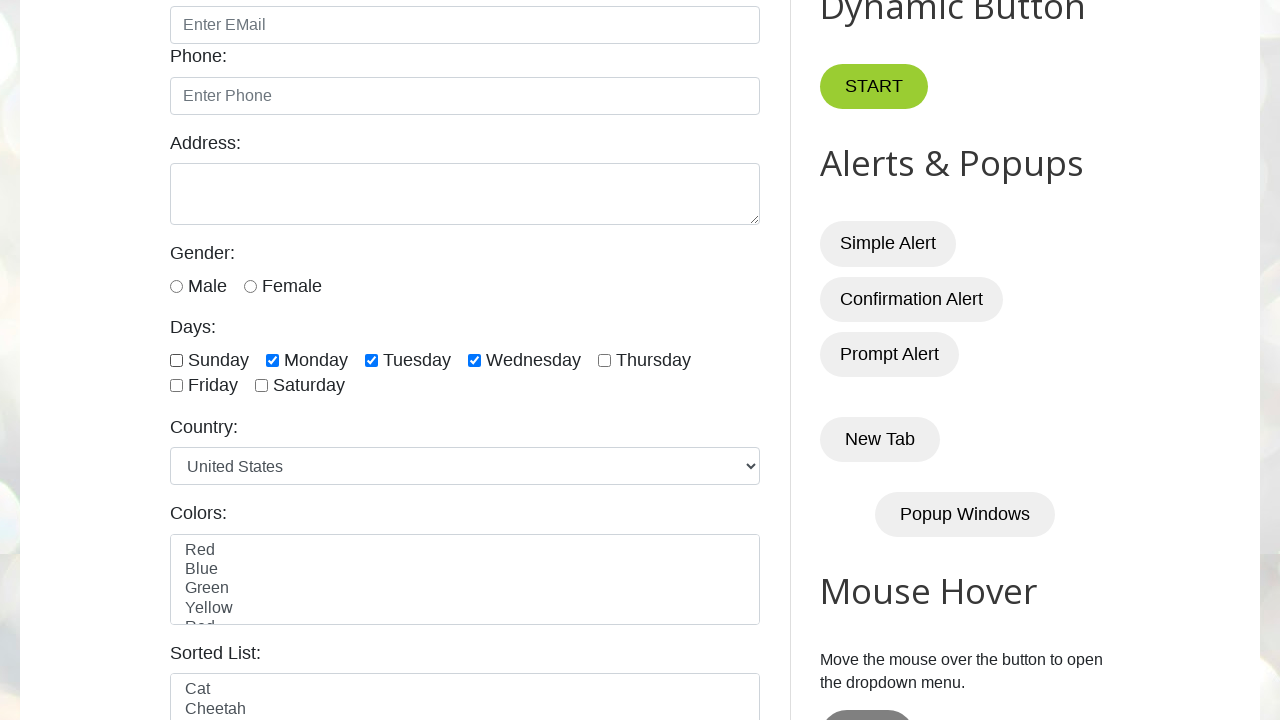

Unchecked a selected checkbox at (272, 360) on input.form-check-input[type='checkbox'] >> nth=1
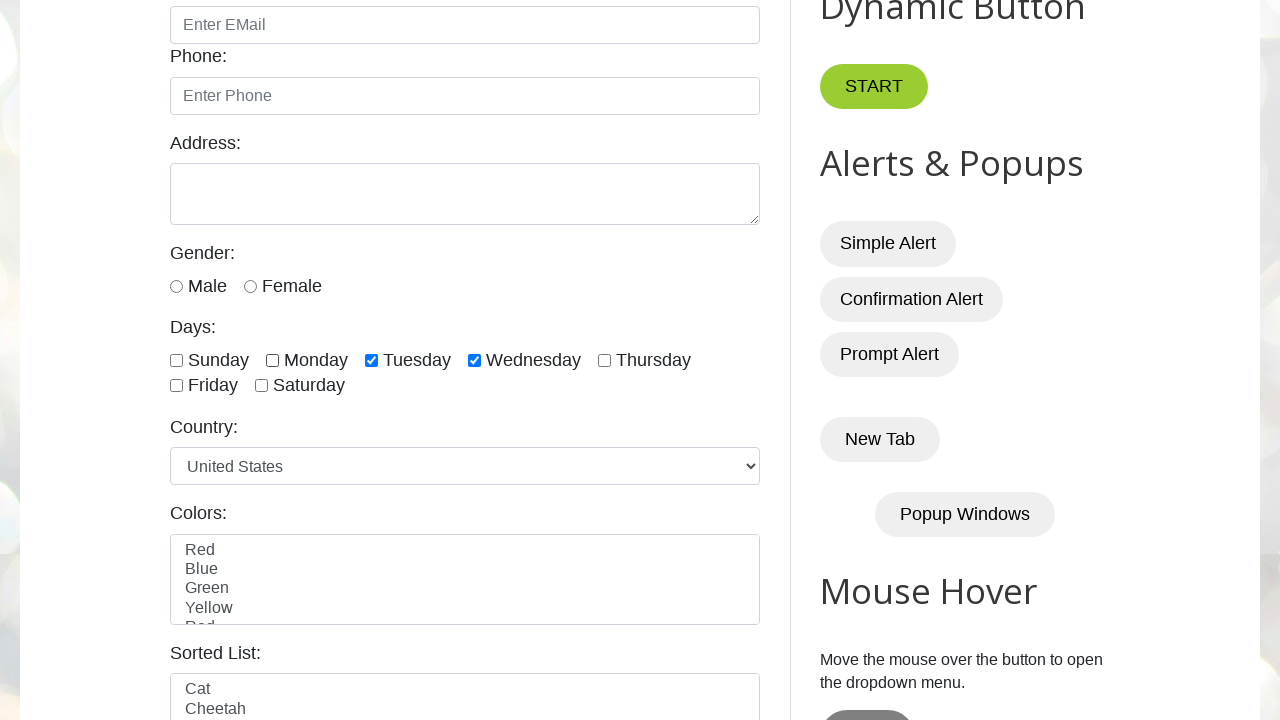

Unchecked a selected checkbox at (372, 360) on input.form-check-input[type='checkbox'] >> nth=2
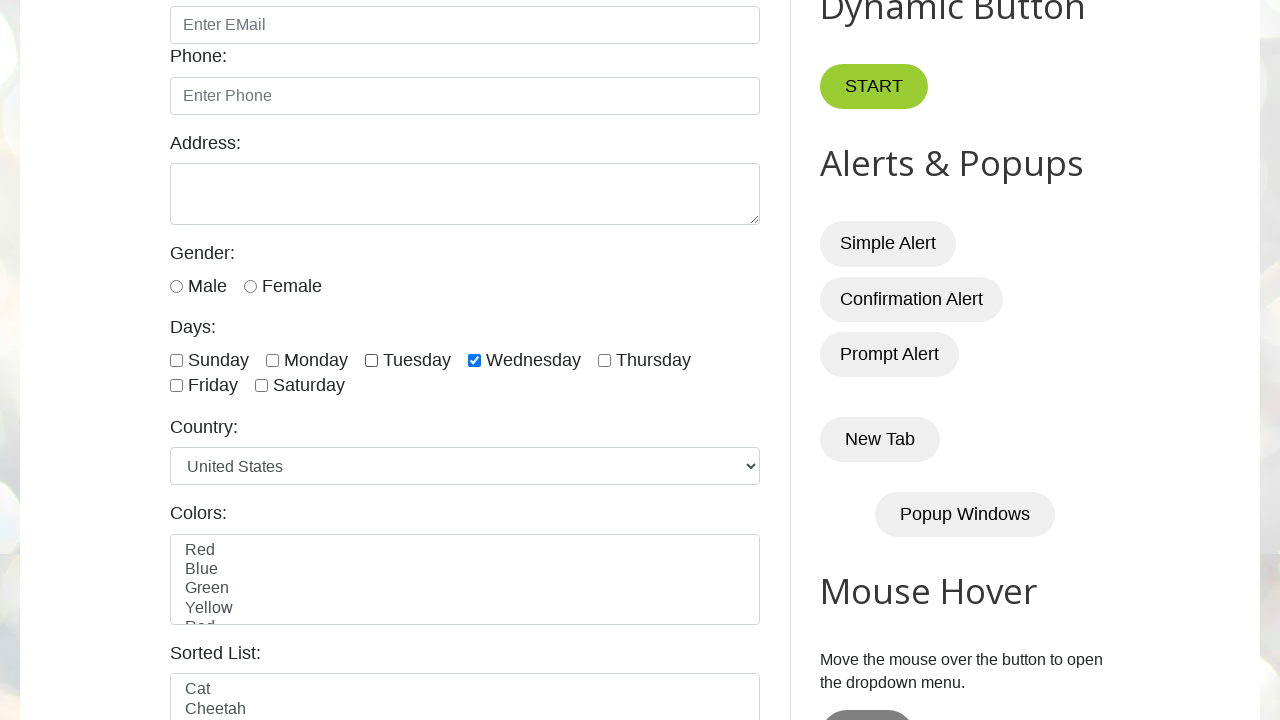

Unchecked a selected checkbox at (474, 360) on input.form-check-input[type='checkbox'] >> nth=3
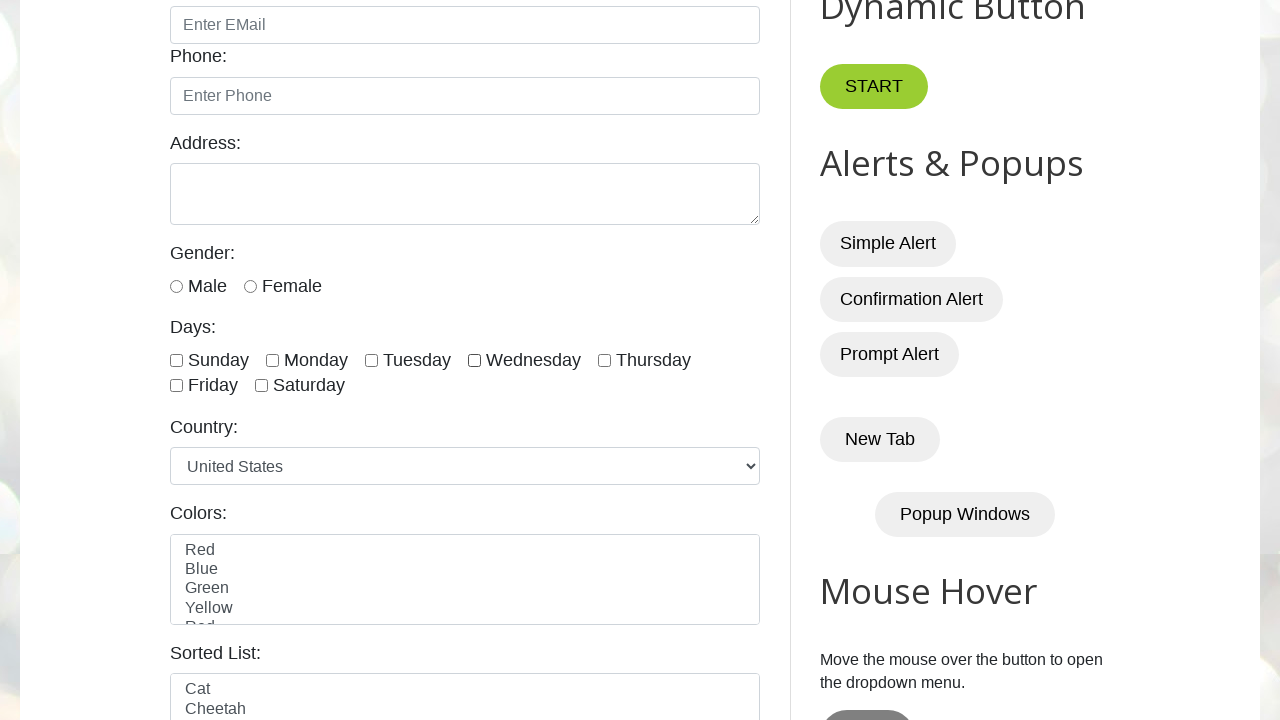

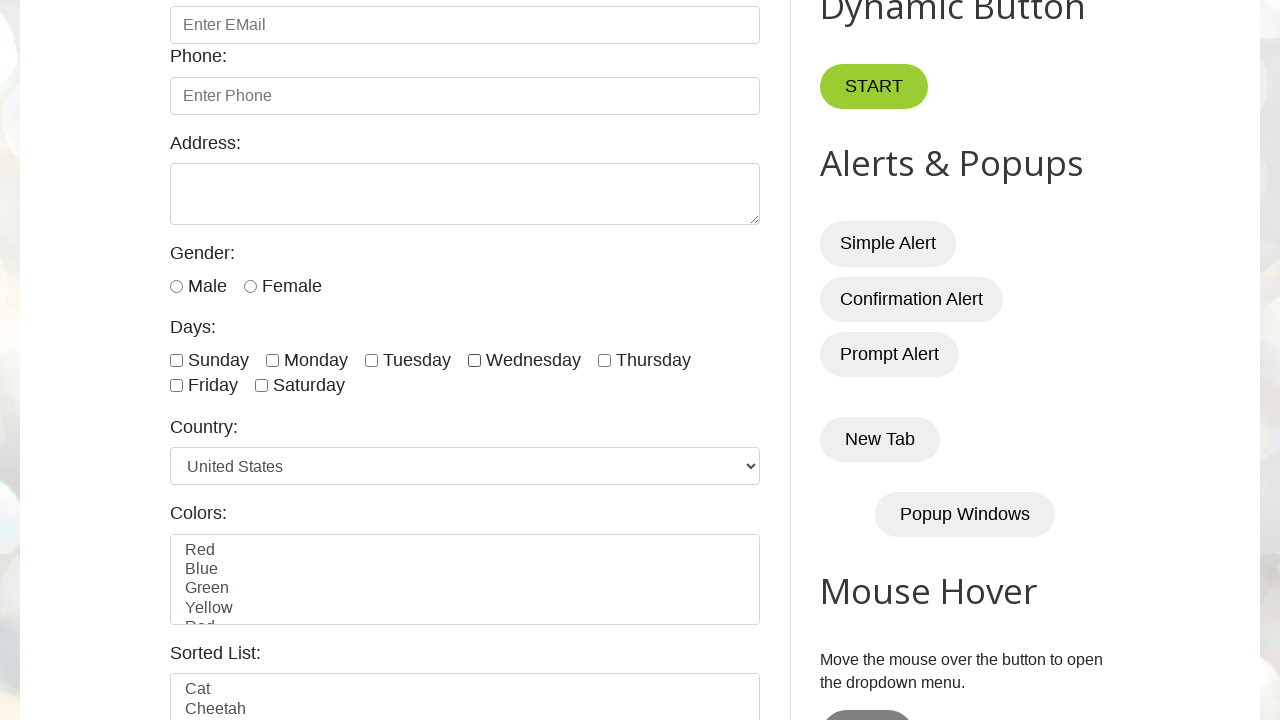